Tests browser back button navigation between filter views

Starting URL: https://demo.playwright.dev/todomvc

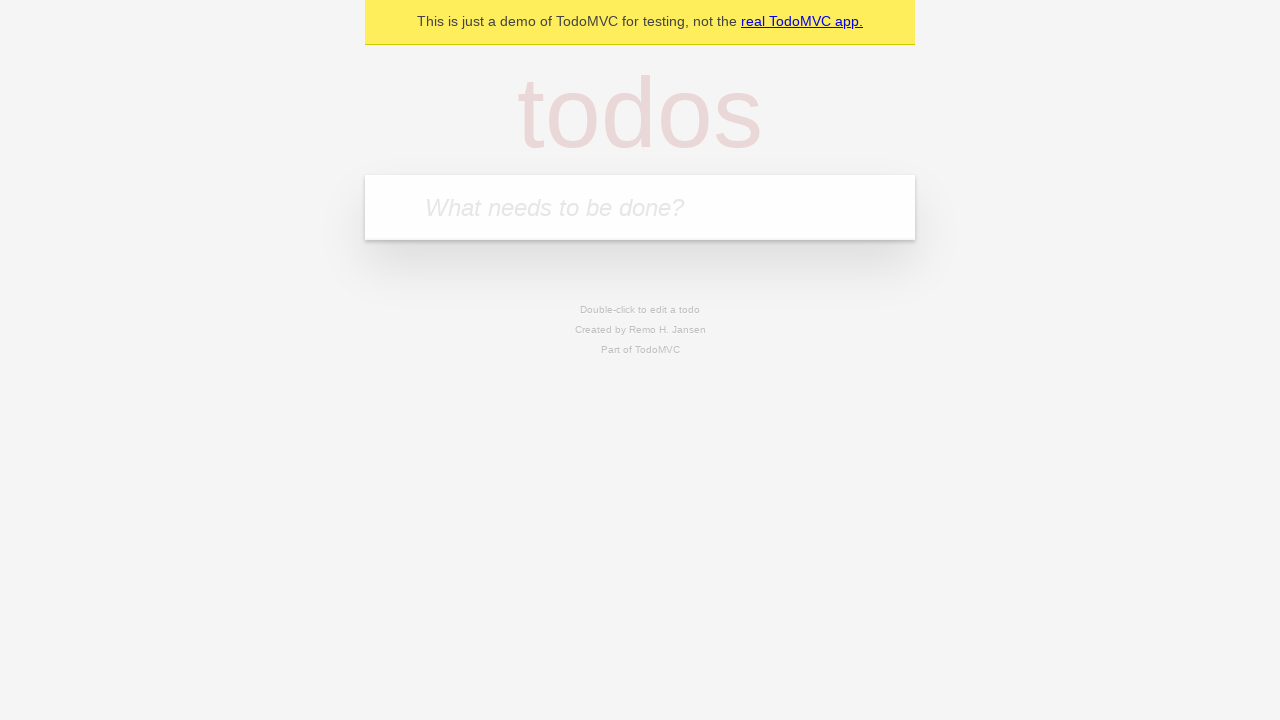

Filled new todo input with 'buy some cheese' on .new-todo
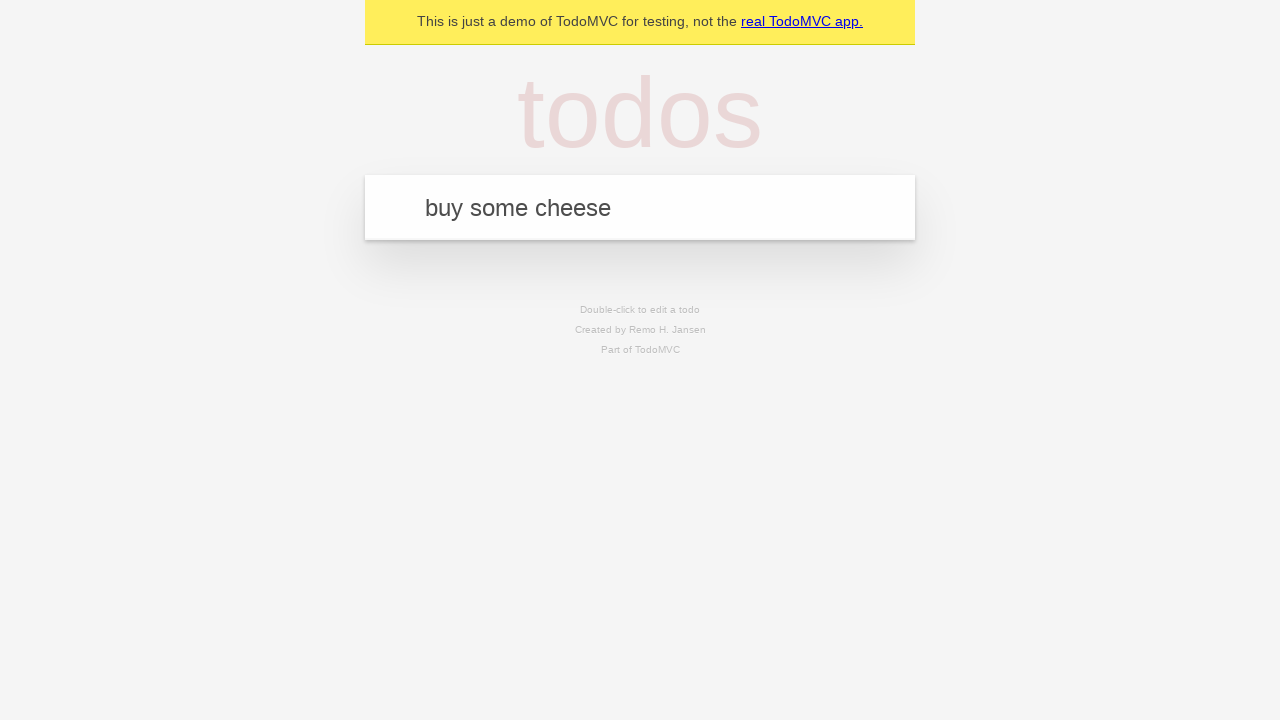

Pressed Enter to create first todo on .new-todo
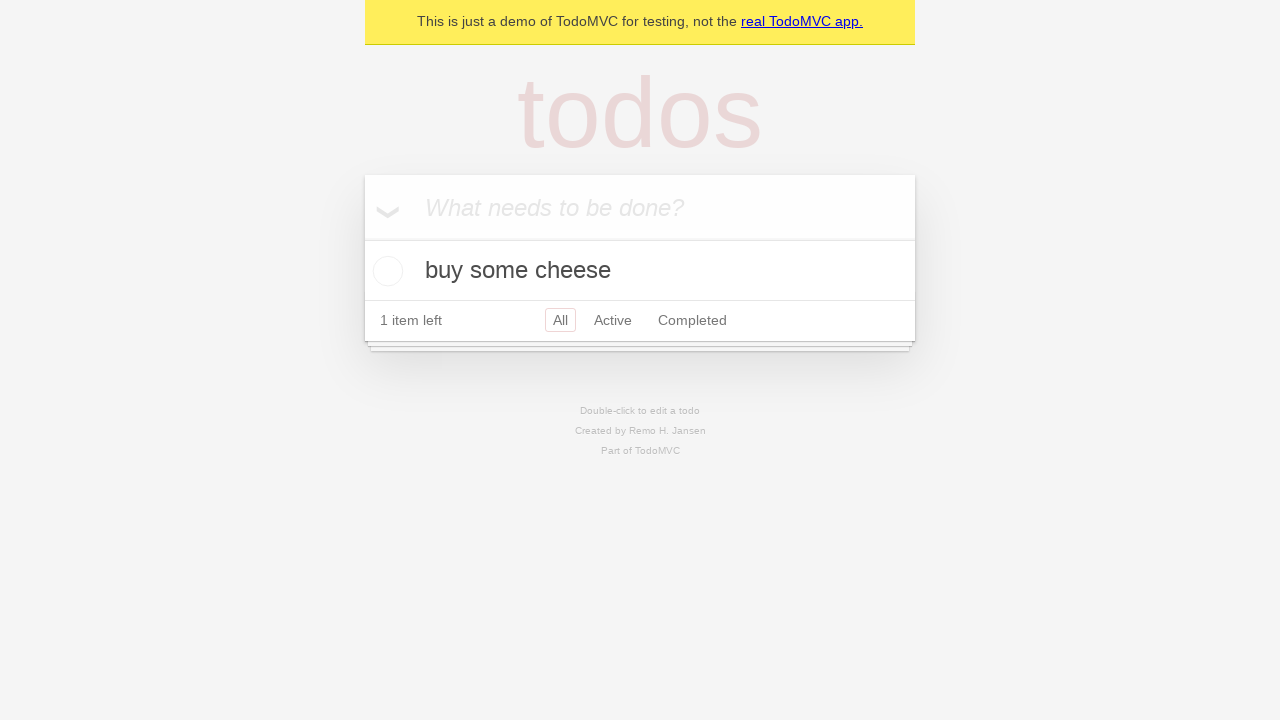

Filled new todo input with 'feed the cat' on .new-todo
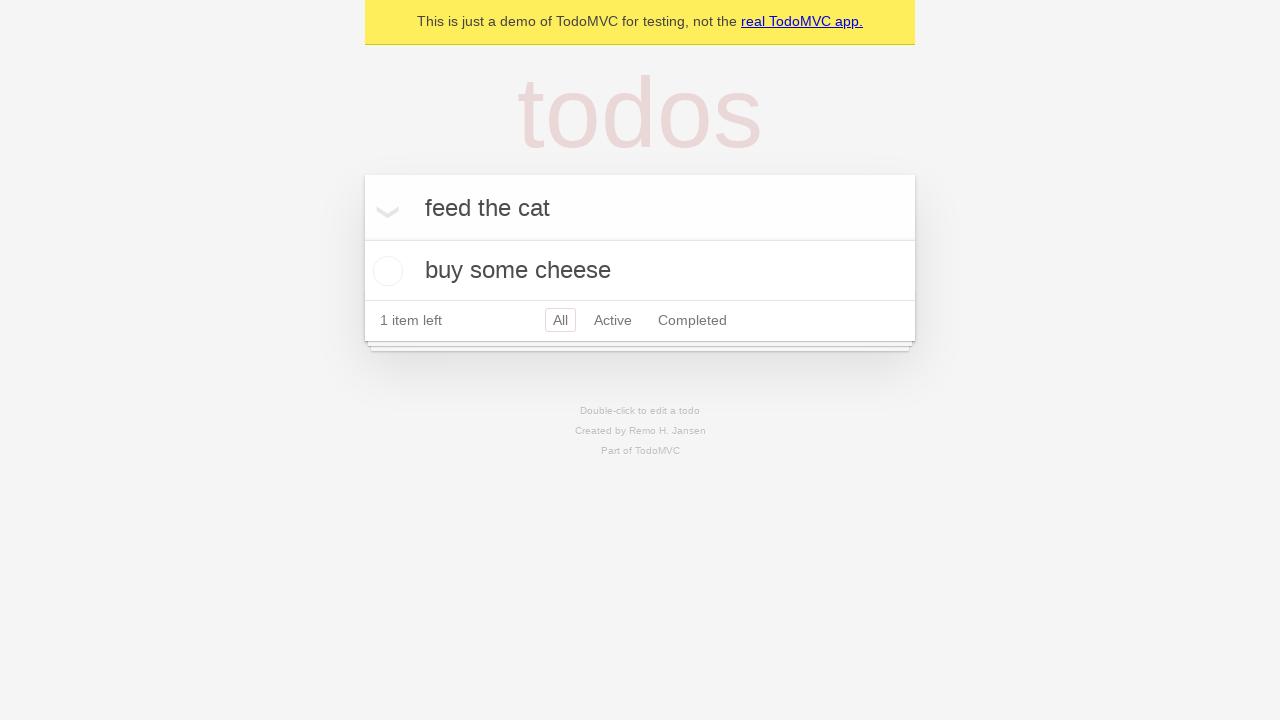

Pressed Enter to create second todo on .new-todo
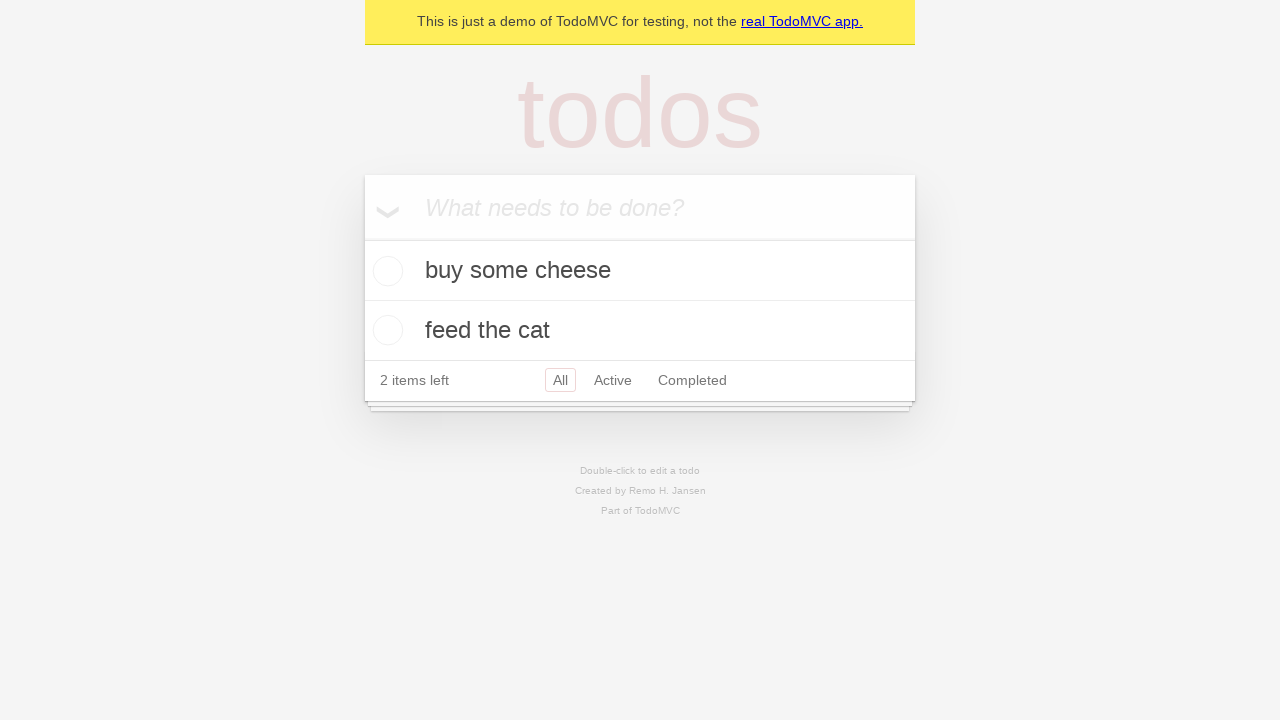

Filled new todo input with 'book a doctors appointment' on .new-todo
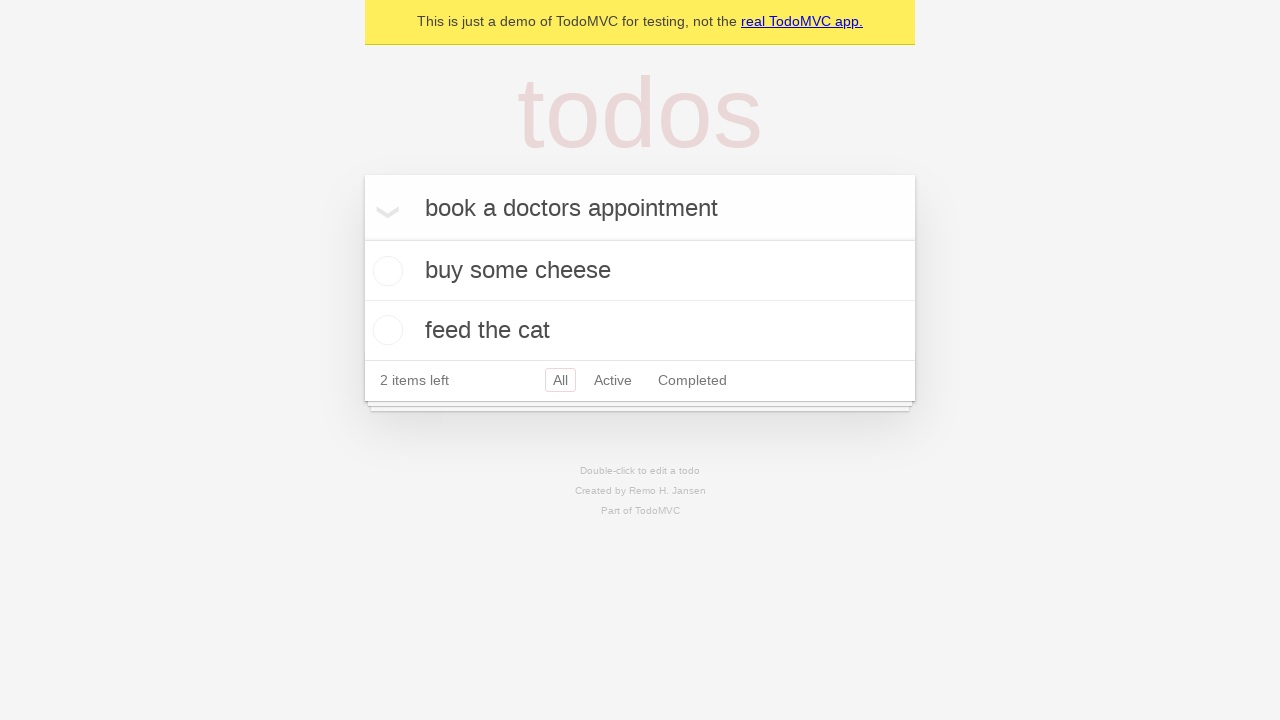

Pressed Enter to create third todo on .new-todo
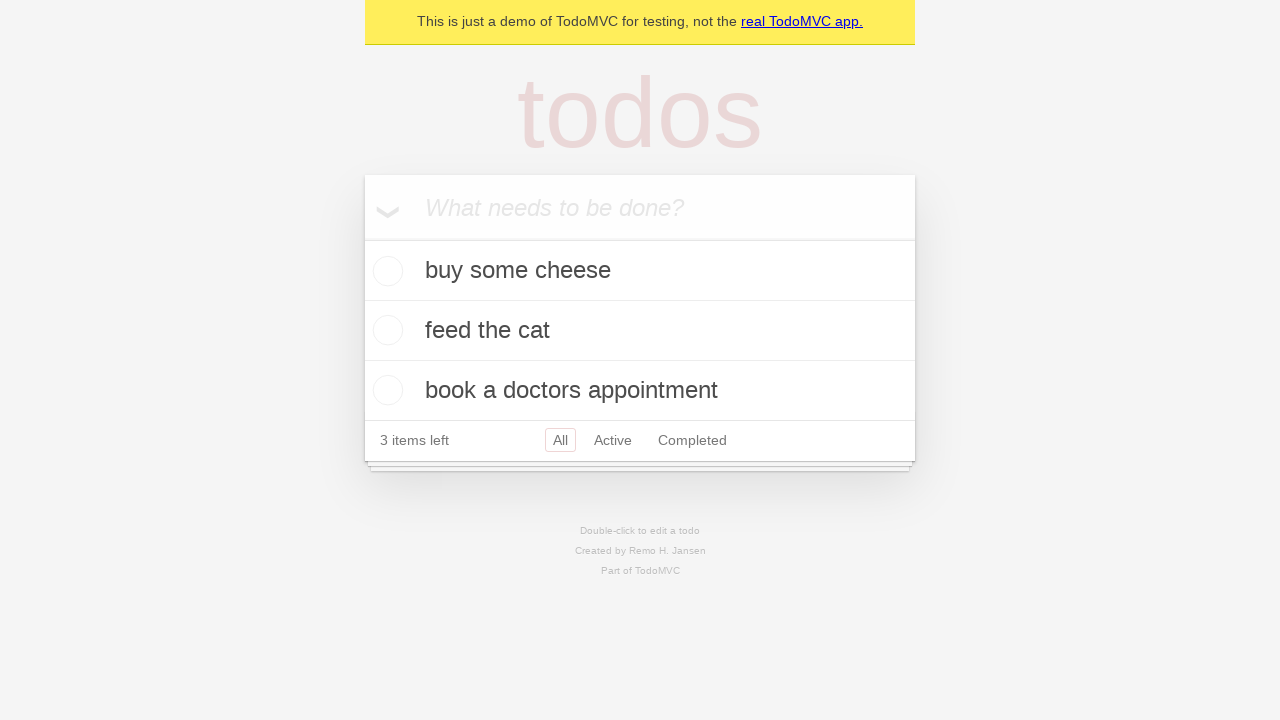

Checked second todo item as completed at (385, 330) on .todo-list li .toggle >> nth=1
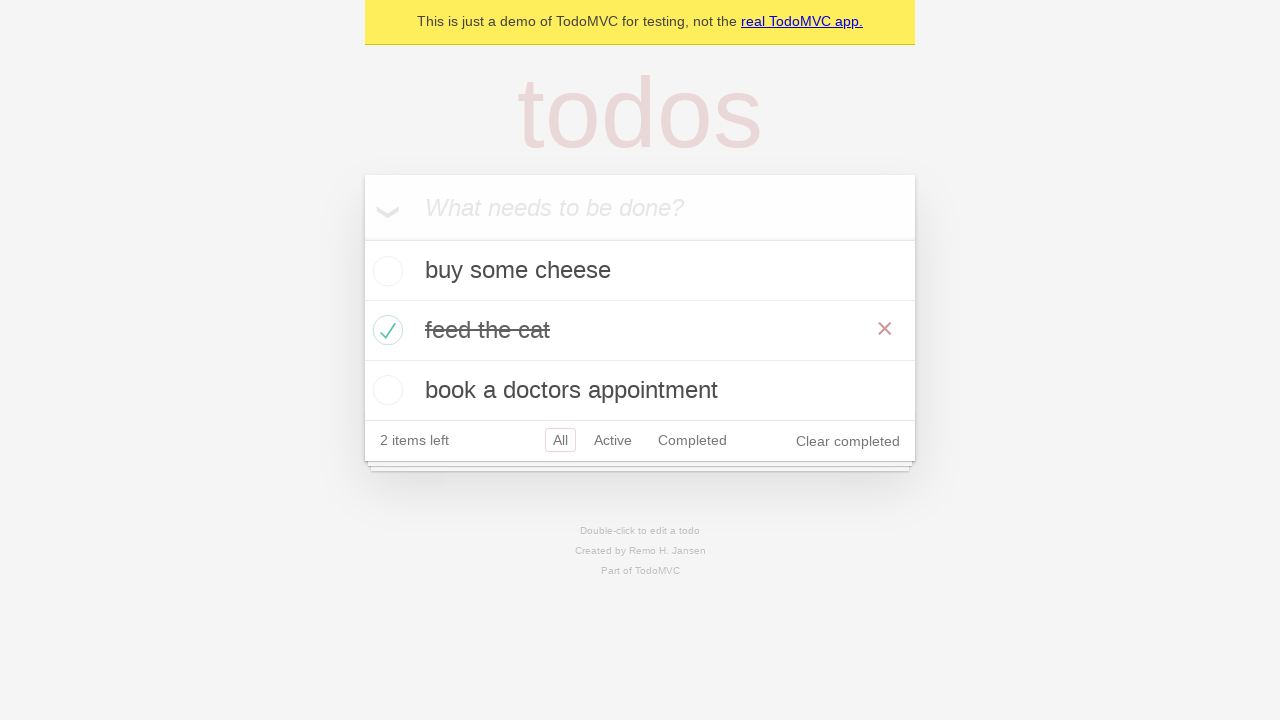

Clicked 'All' filter to view all todos at (560, 440) on .filters >> text=All
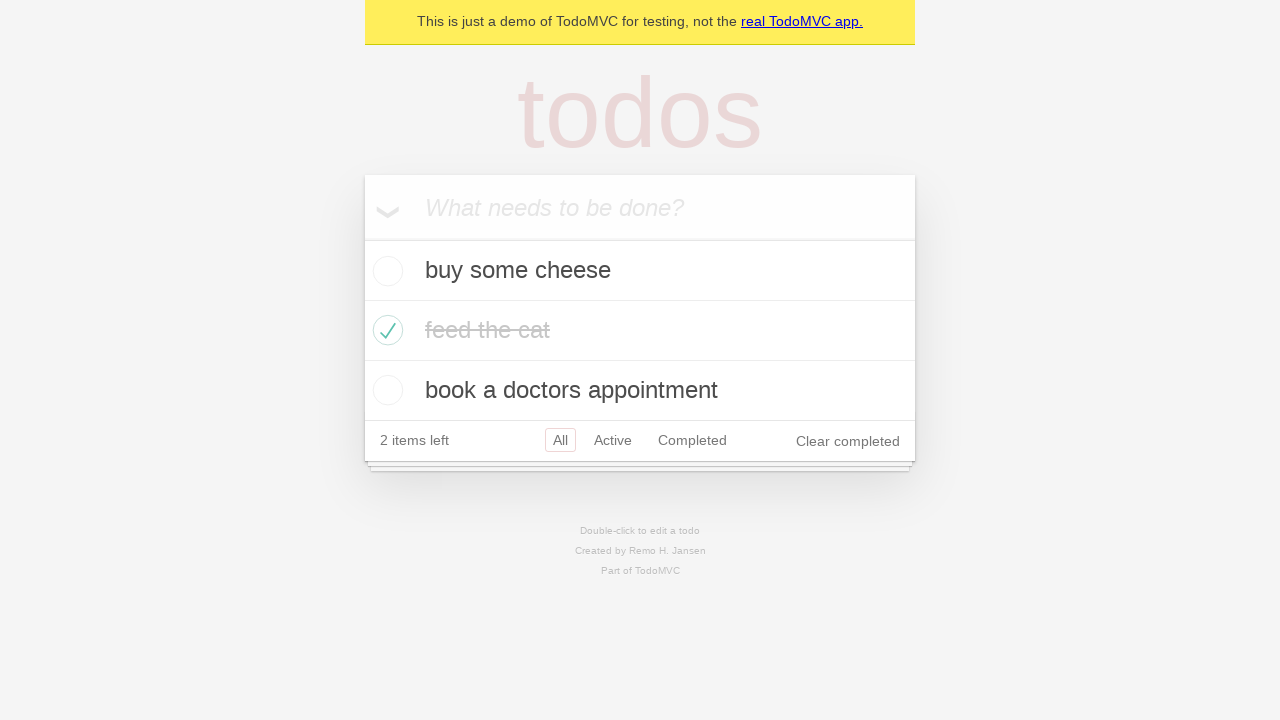

Clicked 'Active' filter to view active todos at (613, 440) on .filters >> text=Active
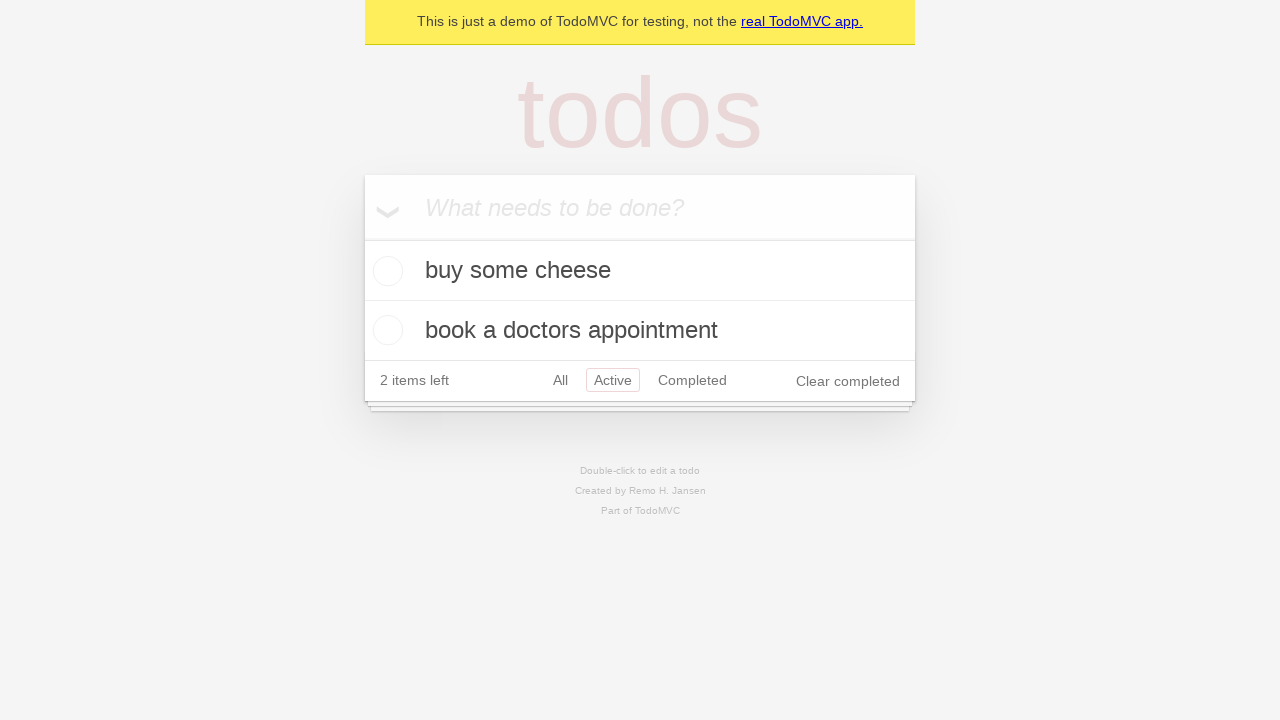

Clicked 'Completed' filter to view completed todos at (692, 380) on .filters >> text=Completed
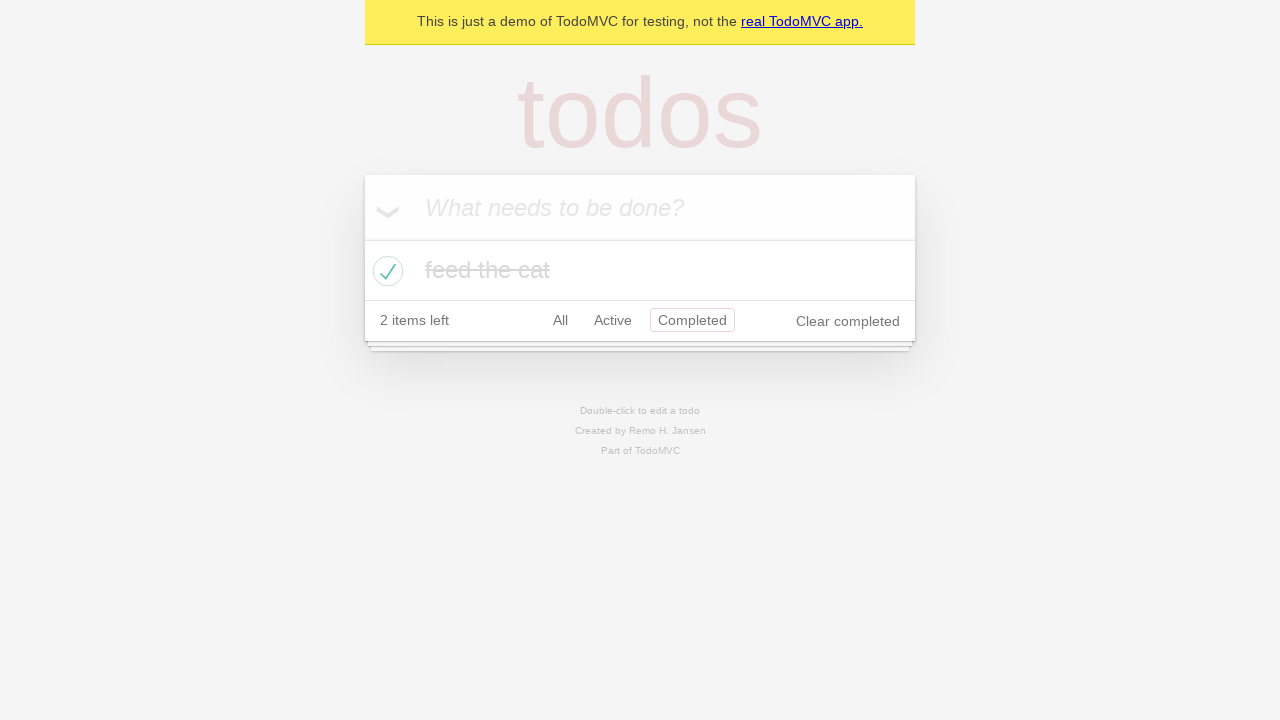

Navigated back using browser back button to 'Active' filter view
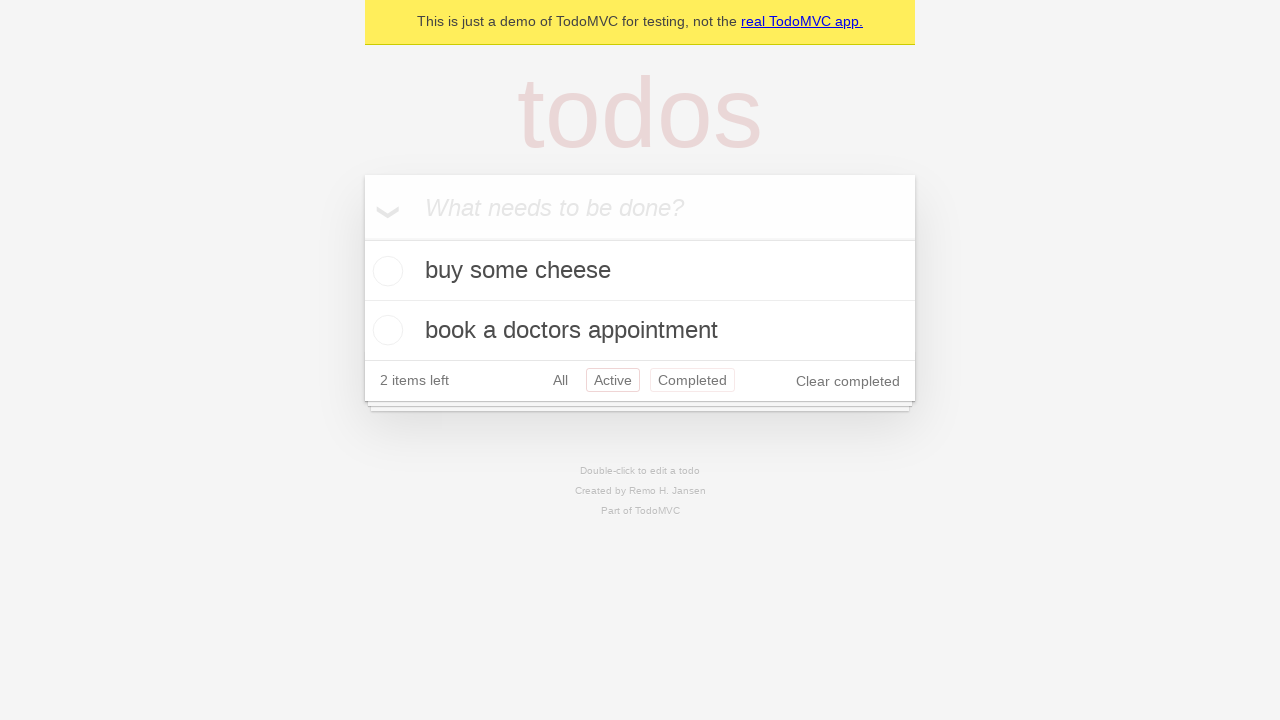

Navigated back using browser back button to 'All' filter view
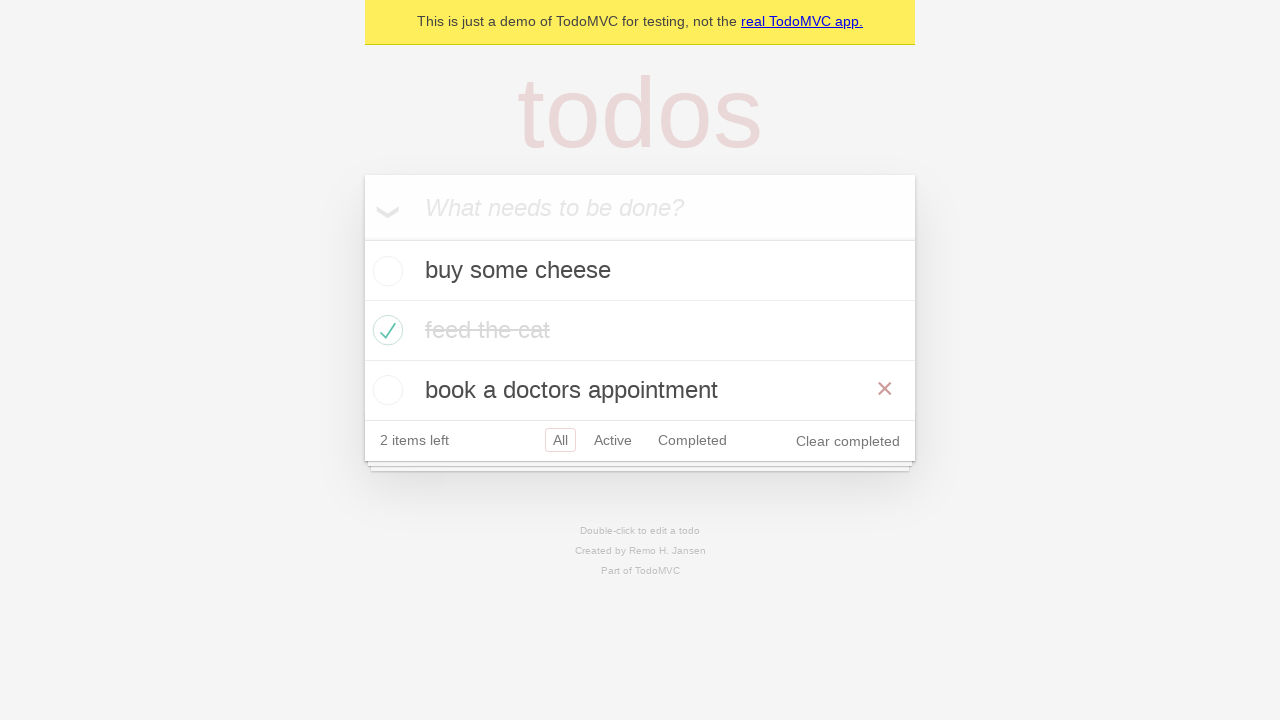

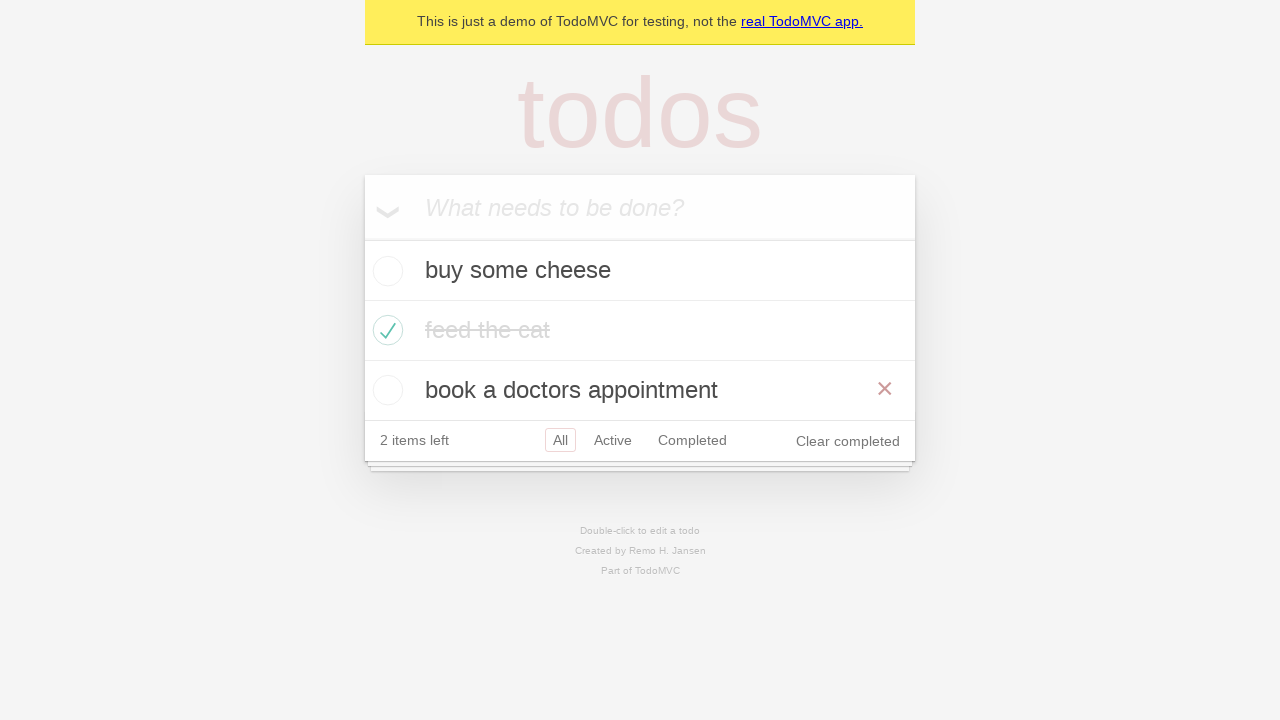